Navigates to the GEICO homepage using Firefox browser to verify the page loads successfully

Starting URL: https://www.geico.com

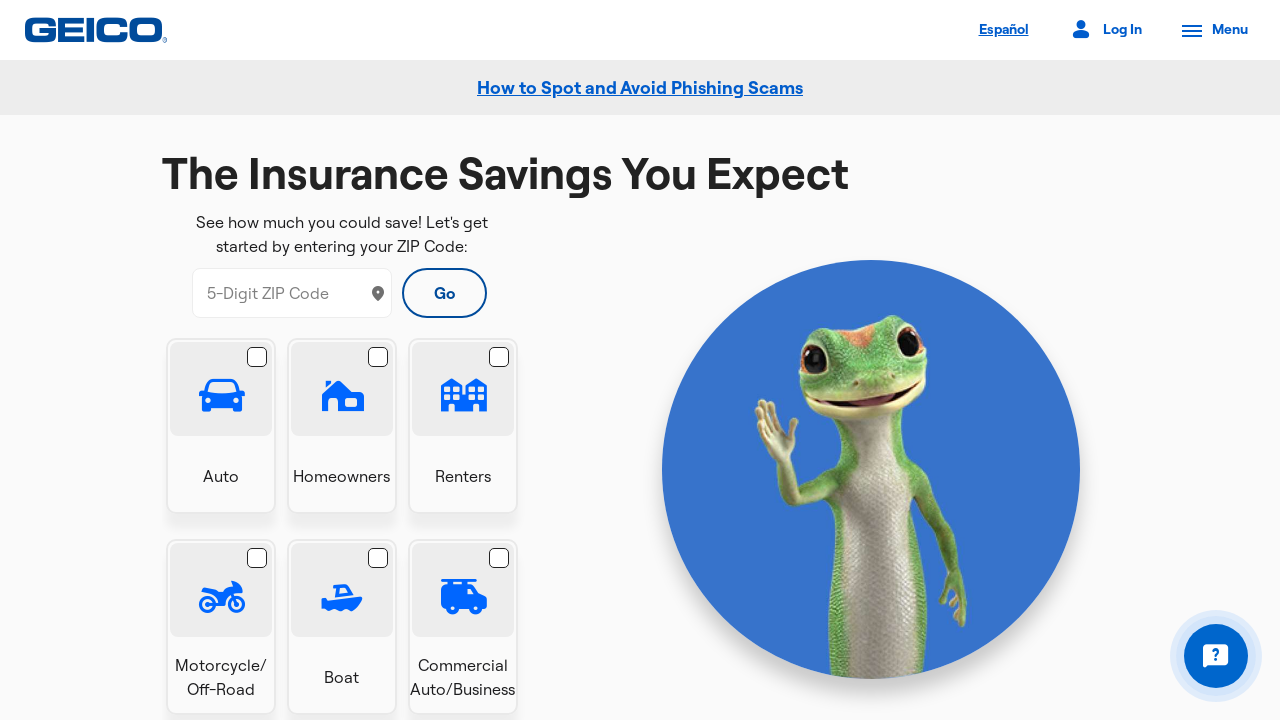

GEICO homepage loaded successfully (domcontentloaded state)
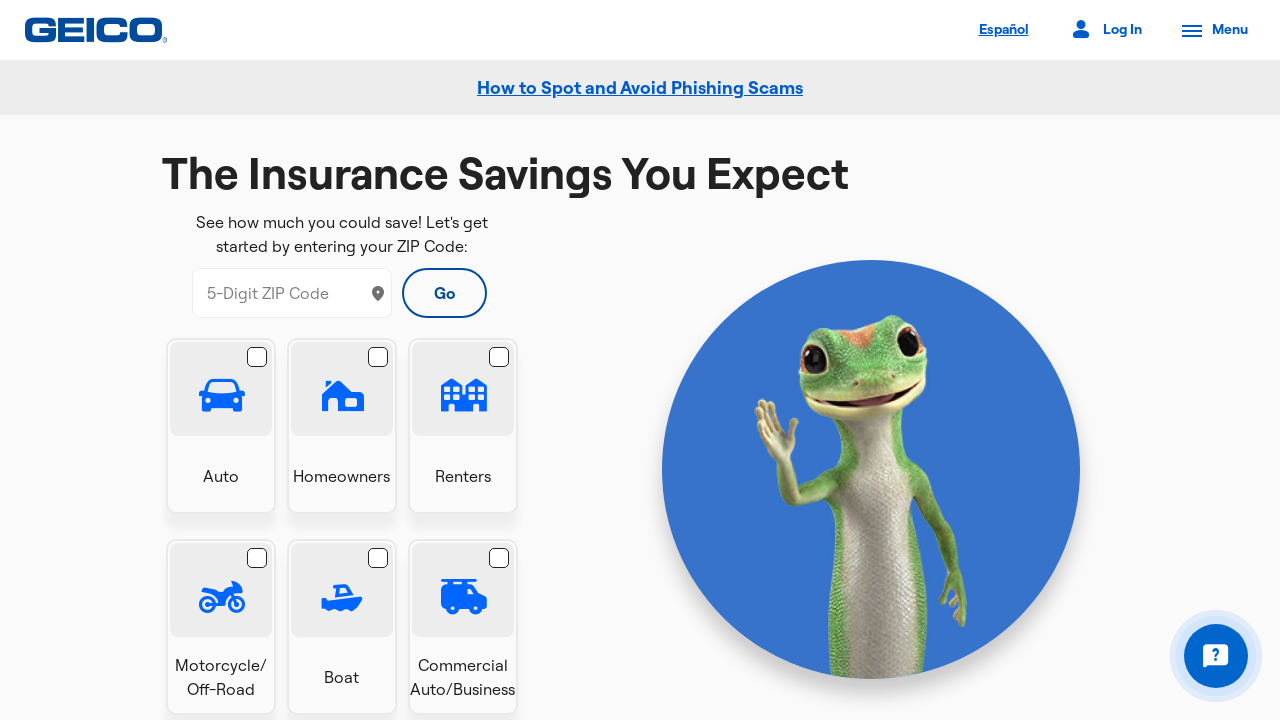

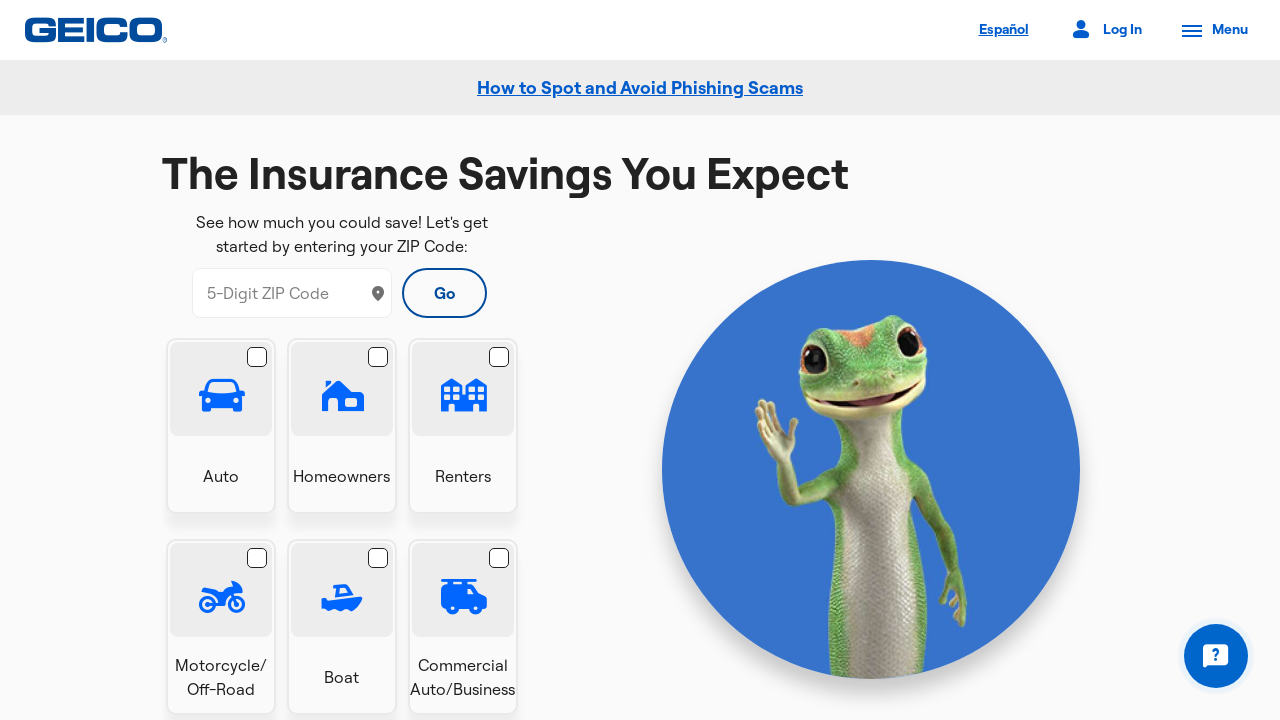